Tests the accordion functionality on a practice automation testing site by clicking on an accordion item (item 18) and verifying the text content is displayed.

Starting URL: https://practice.automationtesting.in/test-cases/

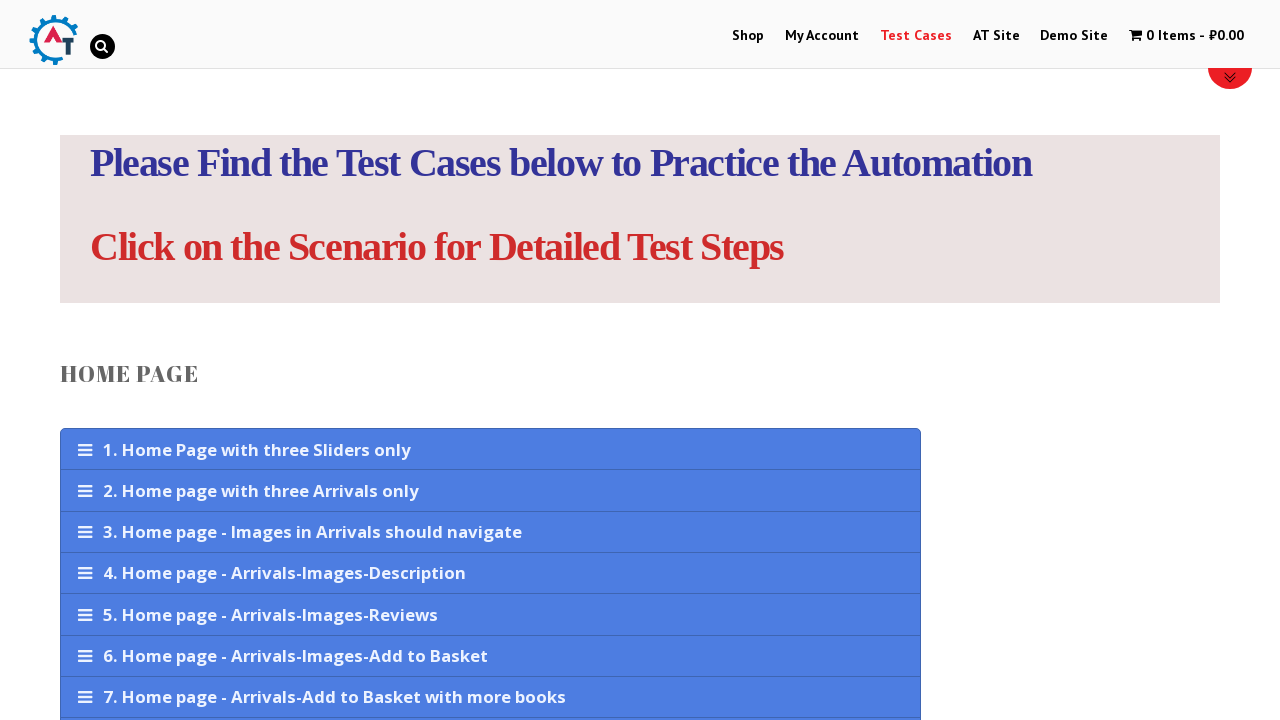

Waited for page to load with networkidle state
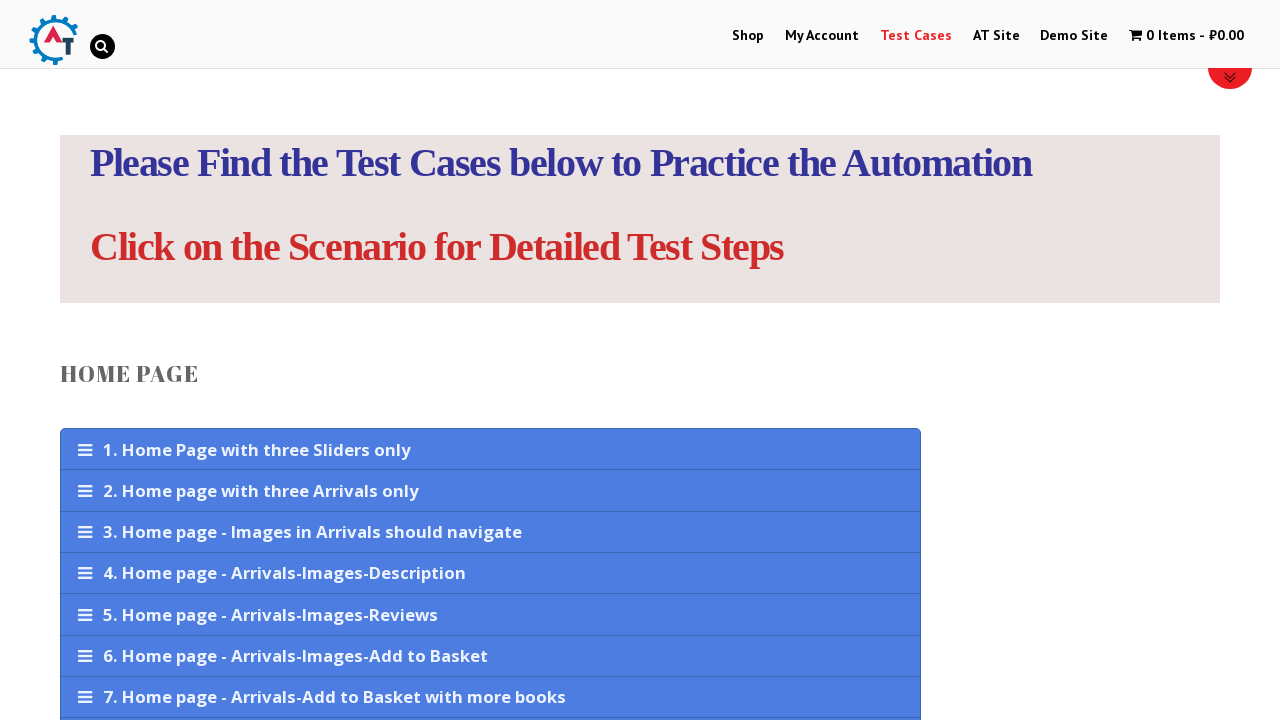

Clicked on accordion item 18 to expand it at (85, 361) on xpath=//*[@id='accordion-222-sub_row_1-0-1-0-0']/ul//li[18]/div/a/i
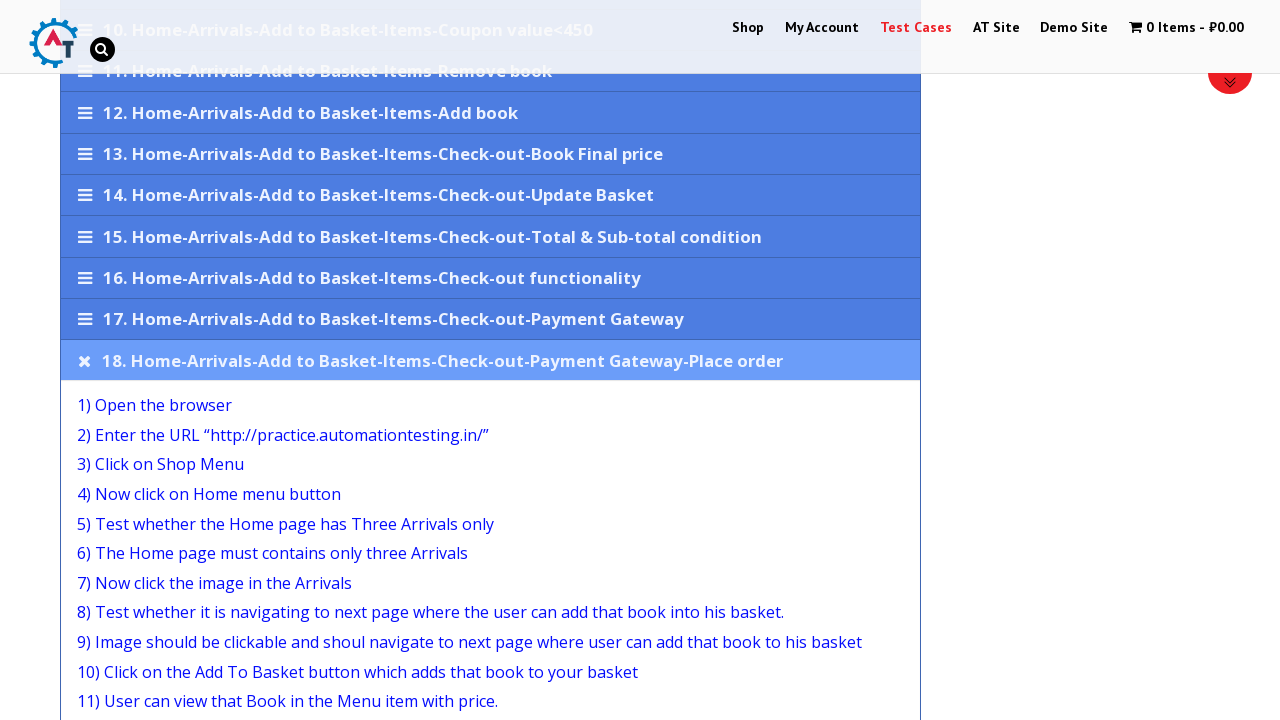

Waited 1000ms for accordion content to render
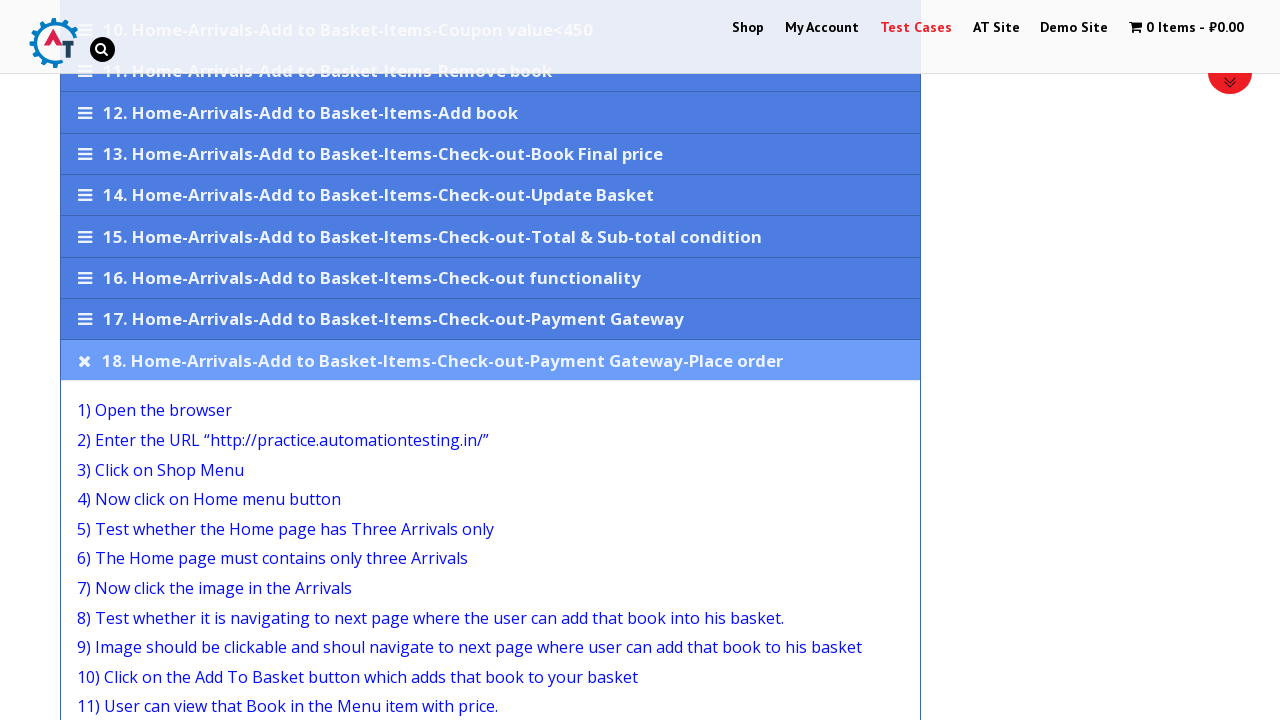

Verified Home Page section is visible in expanded accordion
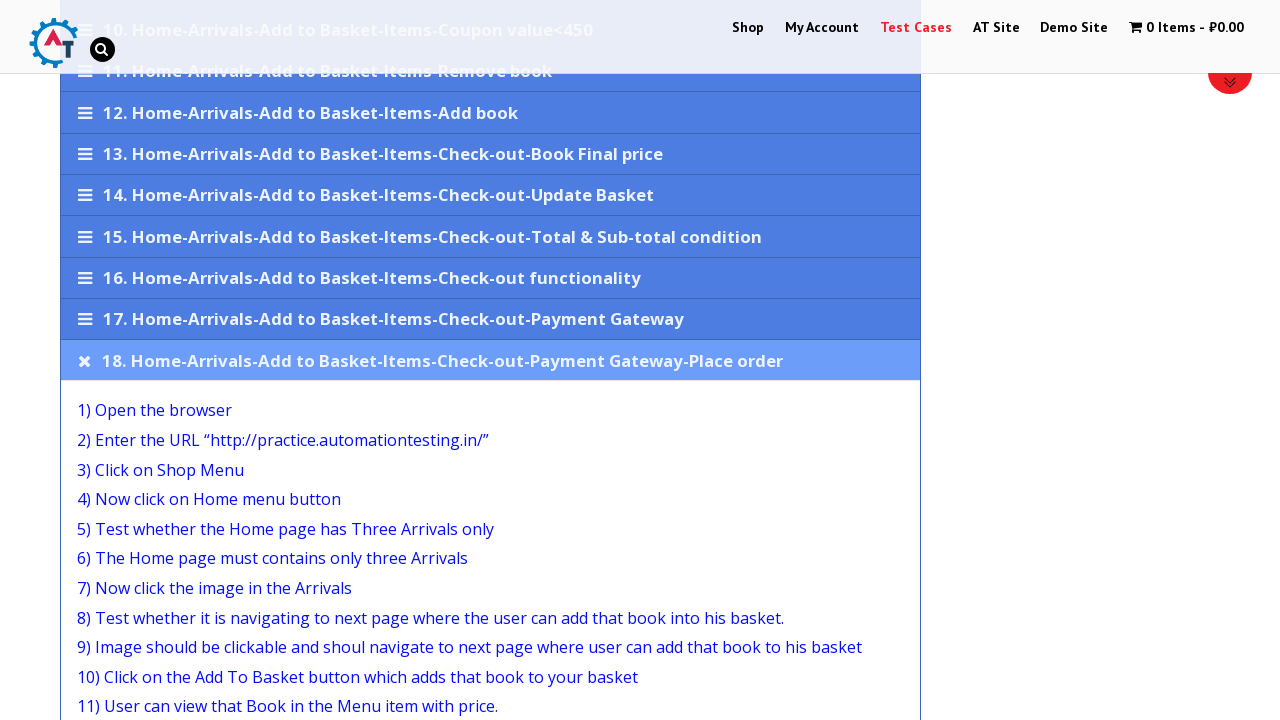

Retrieved text content from expanded accordion item 18
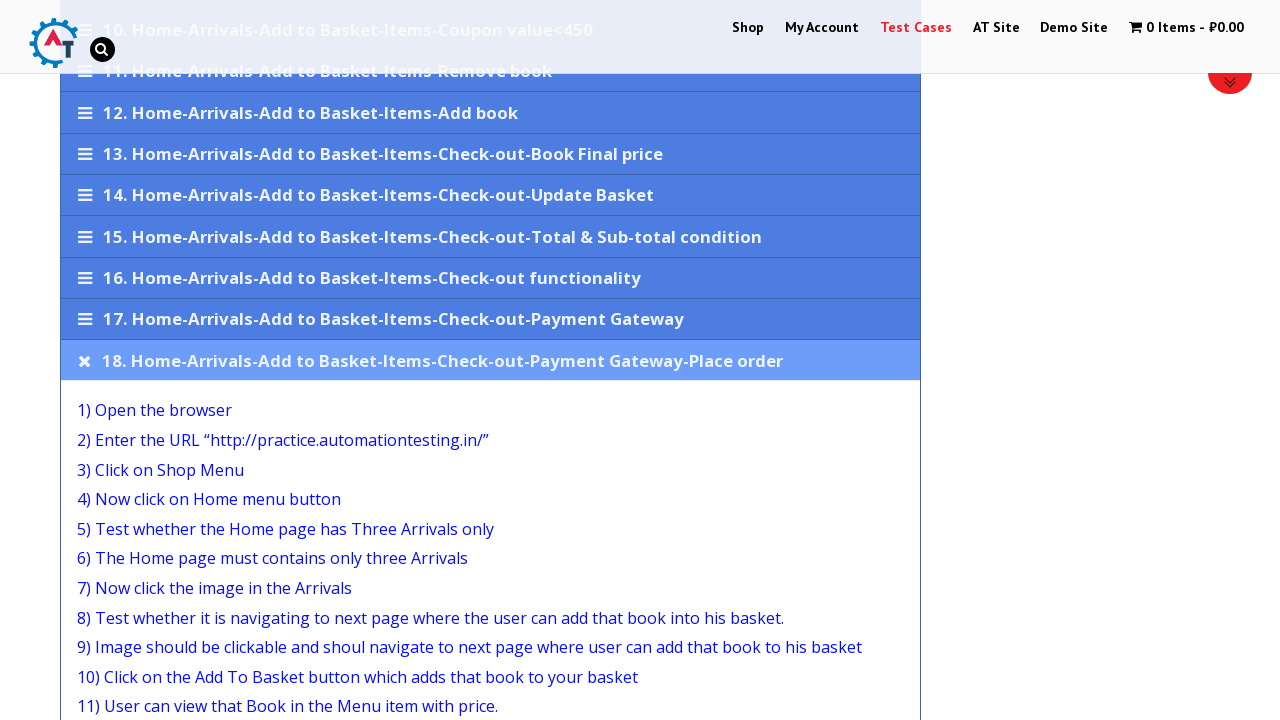

Printed accordion item text content to console
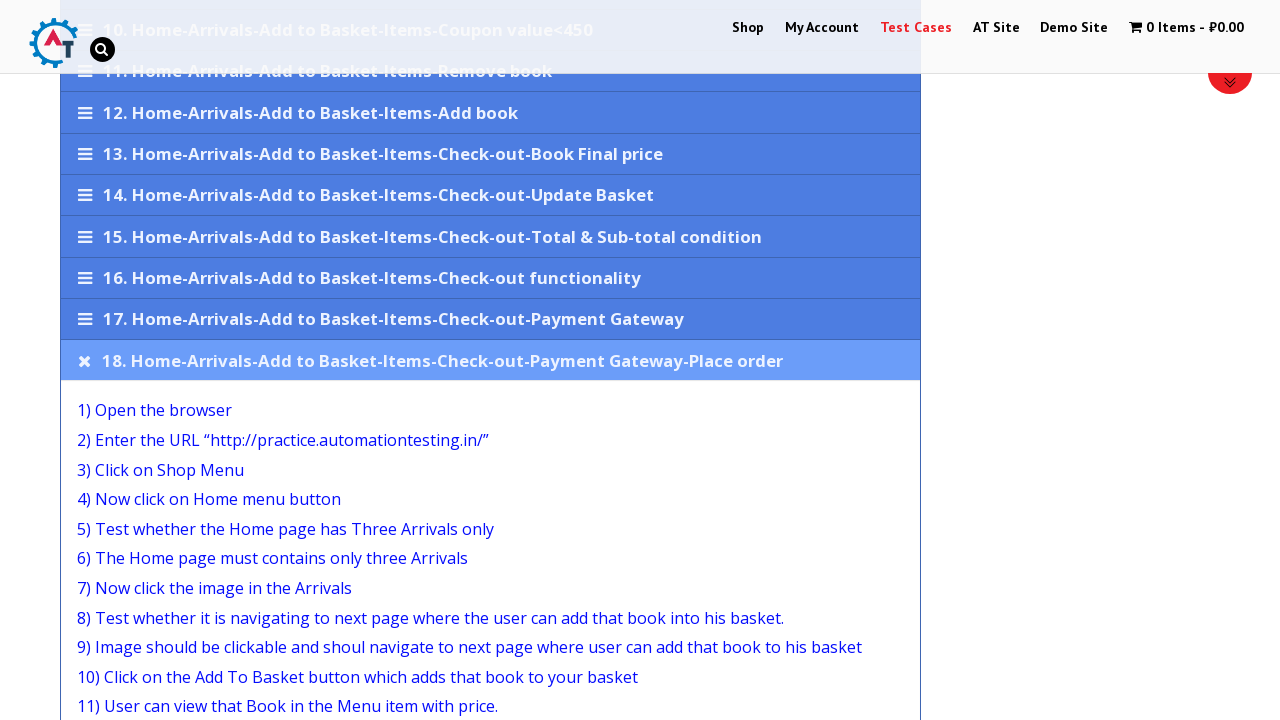

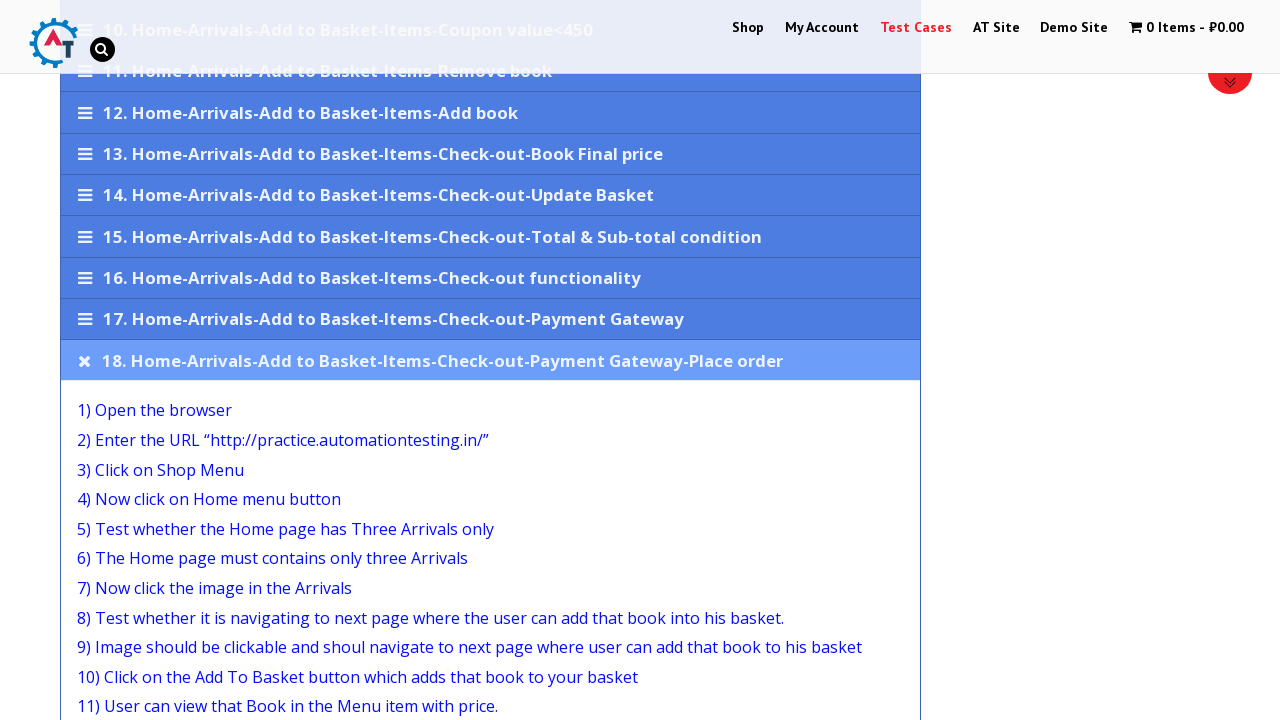